Tests interaction with shadow DOM elements by navigating through nested shadow roots and filling a pizza input field

Starting URL: https://www.selectorshub.com/iframe-in-shadow-dom/

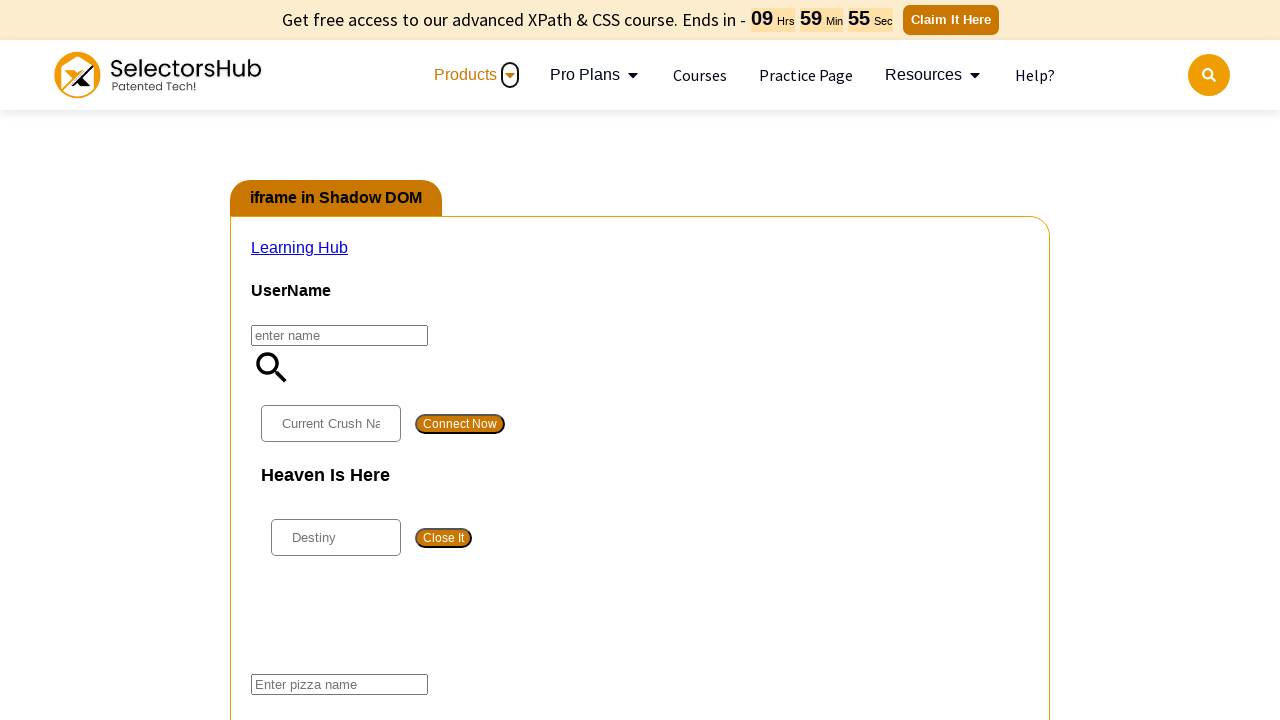

Located pizza input field through nested shadow DOM roots
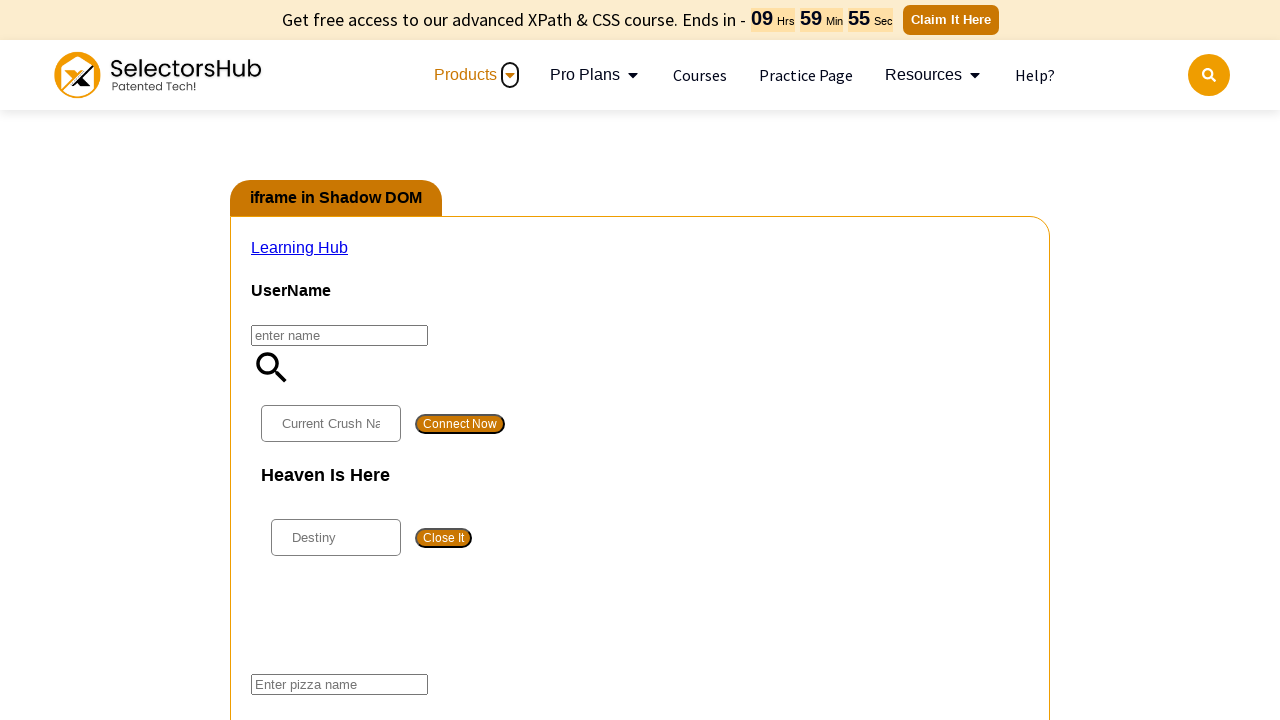

Filled pizza input field with 'veg pizza'
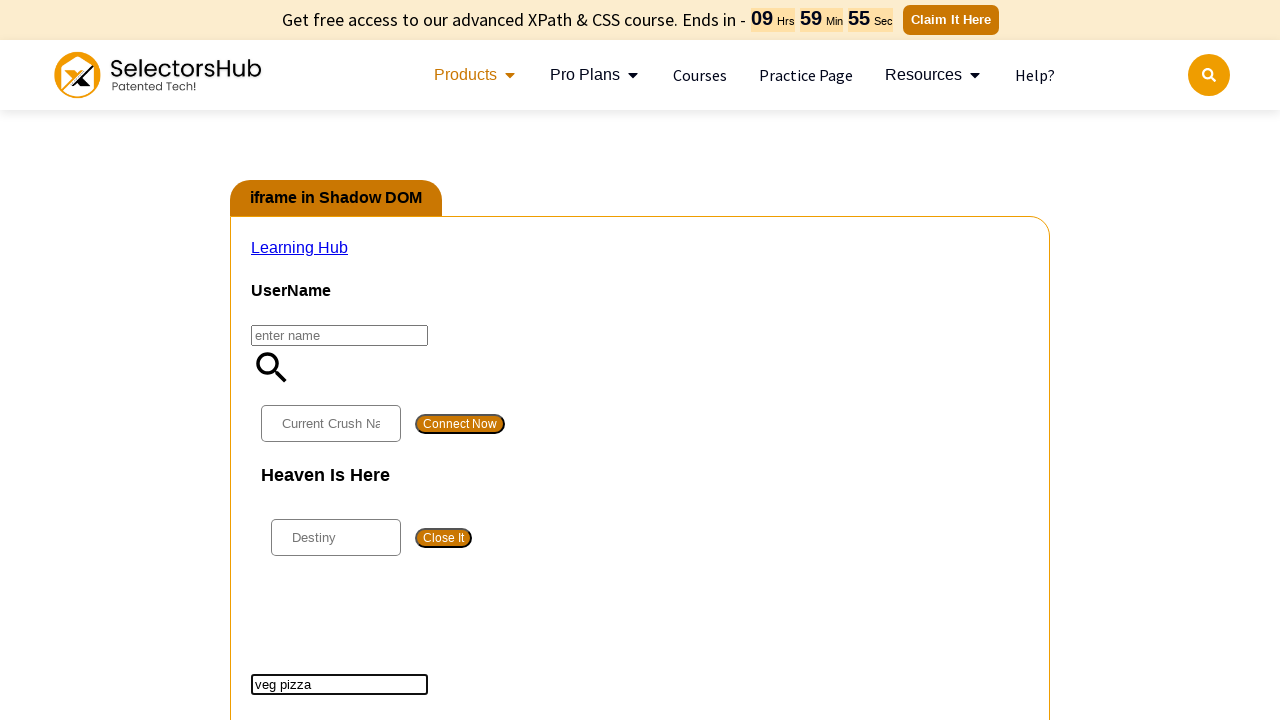

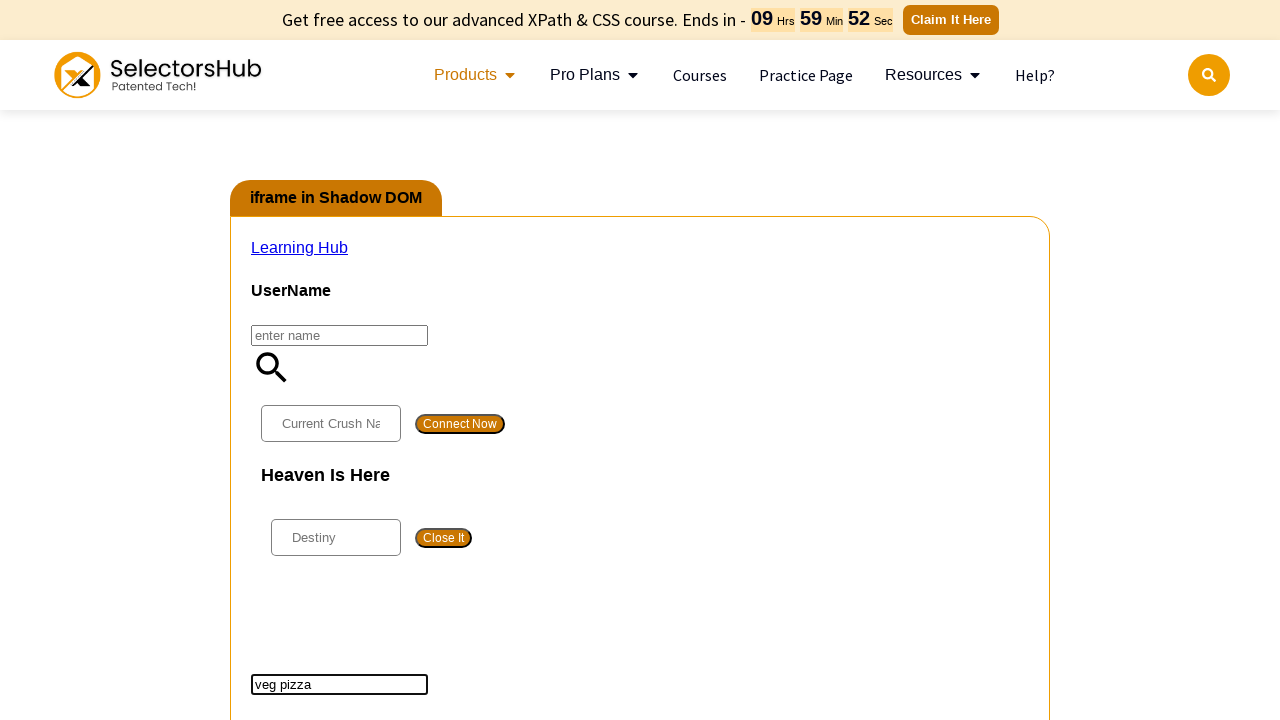